Tests navigation to the AT Site page by clicking the menu link and verifying the site description shows "Automation Testing"

Starting URL: https://practice.automationtesting.in/

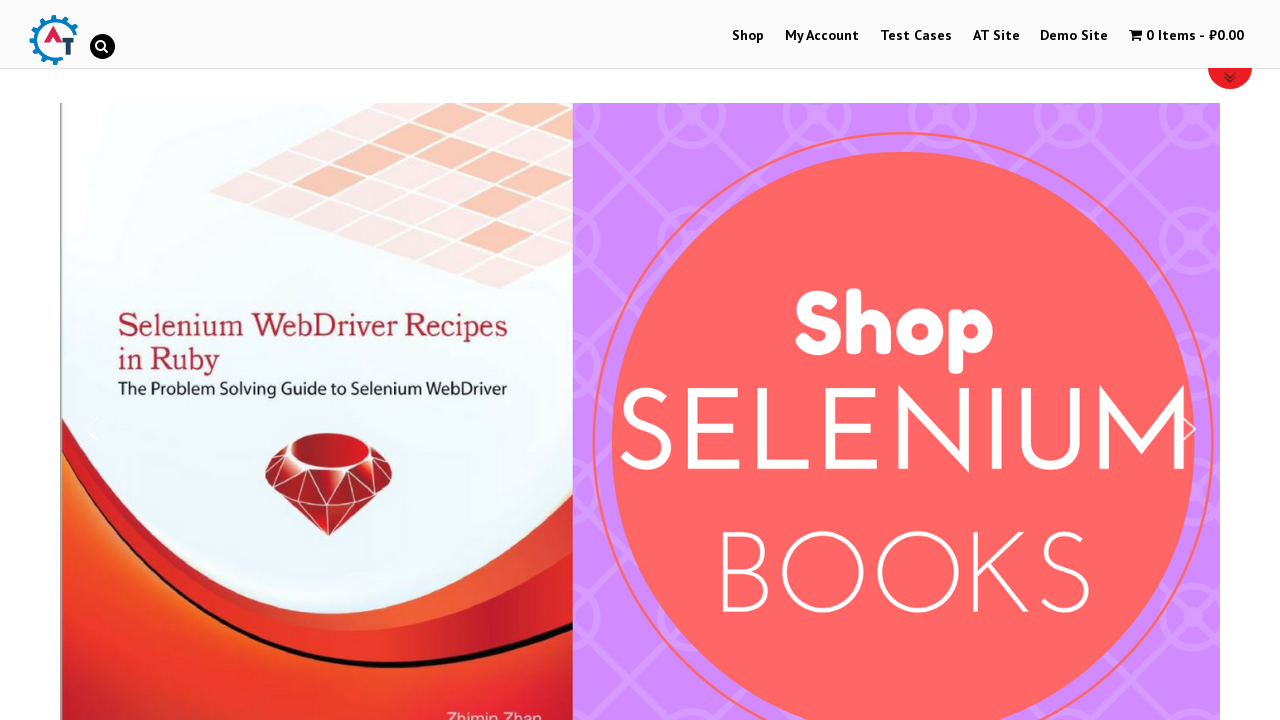

Navigated to practice.automationtesting.in home page
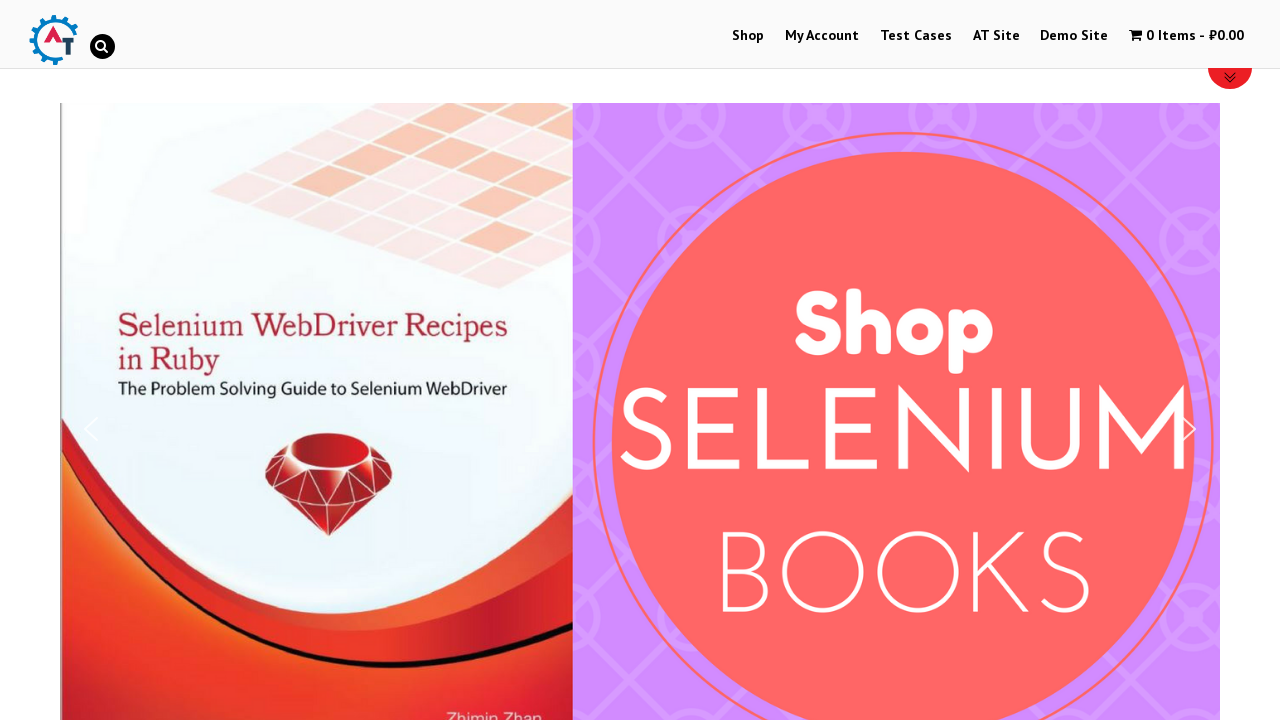

Clicked AT Site menu link at (996, 36) on #menu-item-244 > a
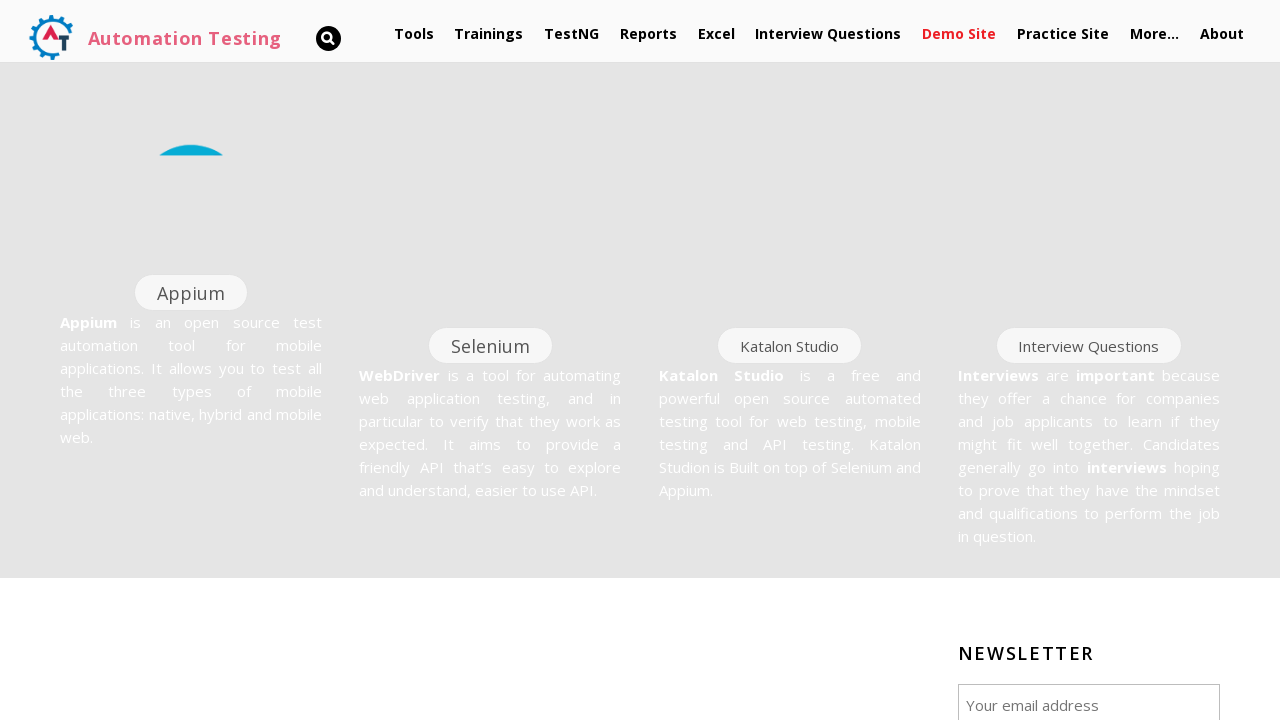

Site description element loaded
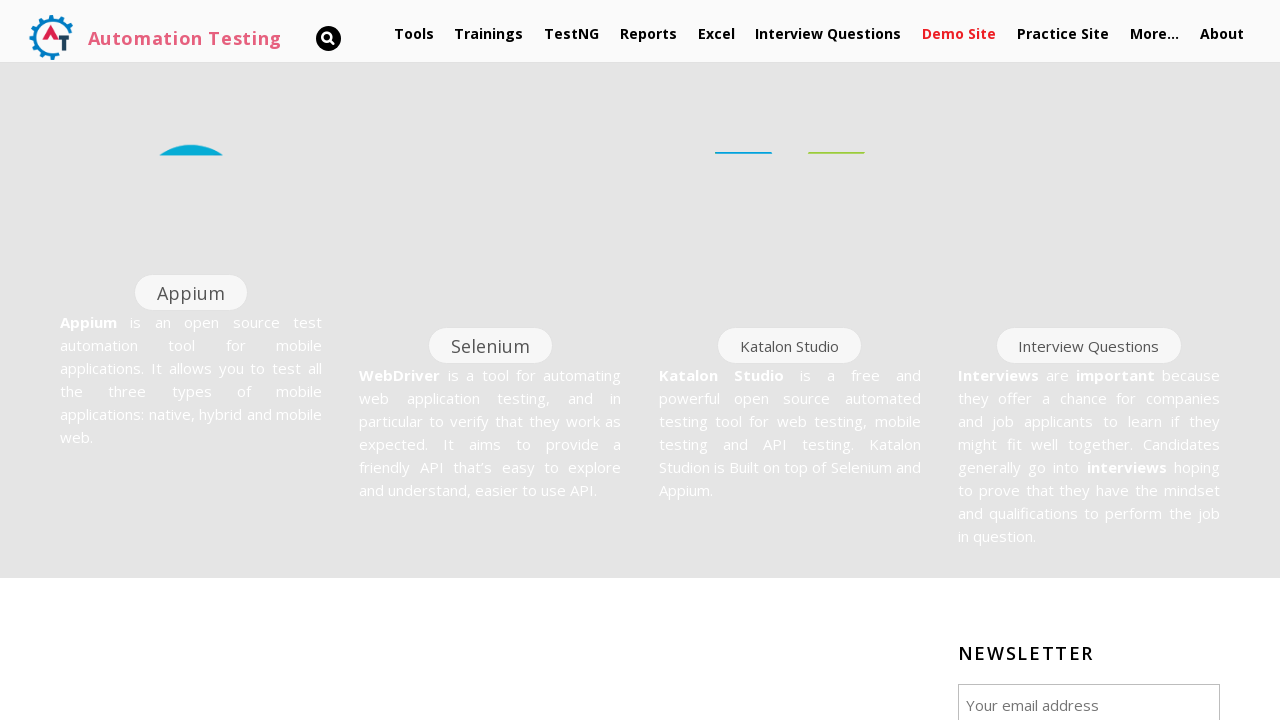

Retrieved site description text: 'Automation Testing'
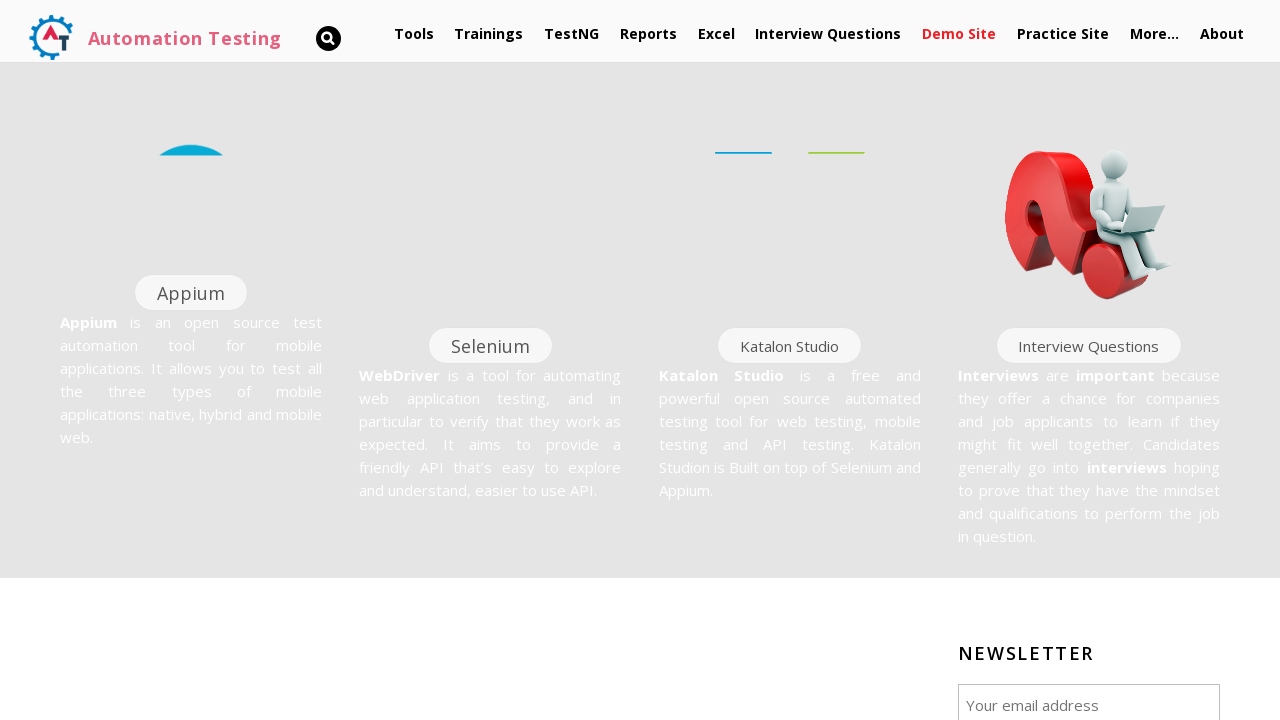

Verified site description is 'Automation Testing'
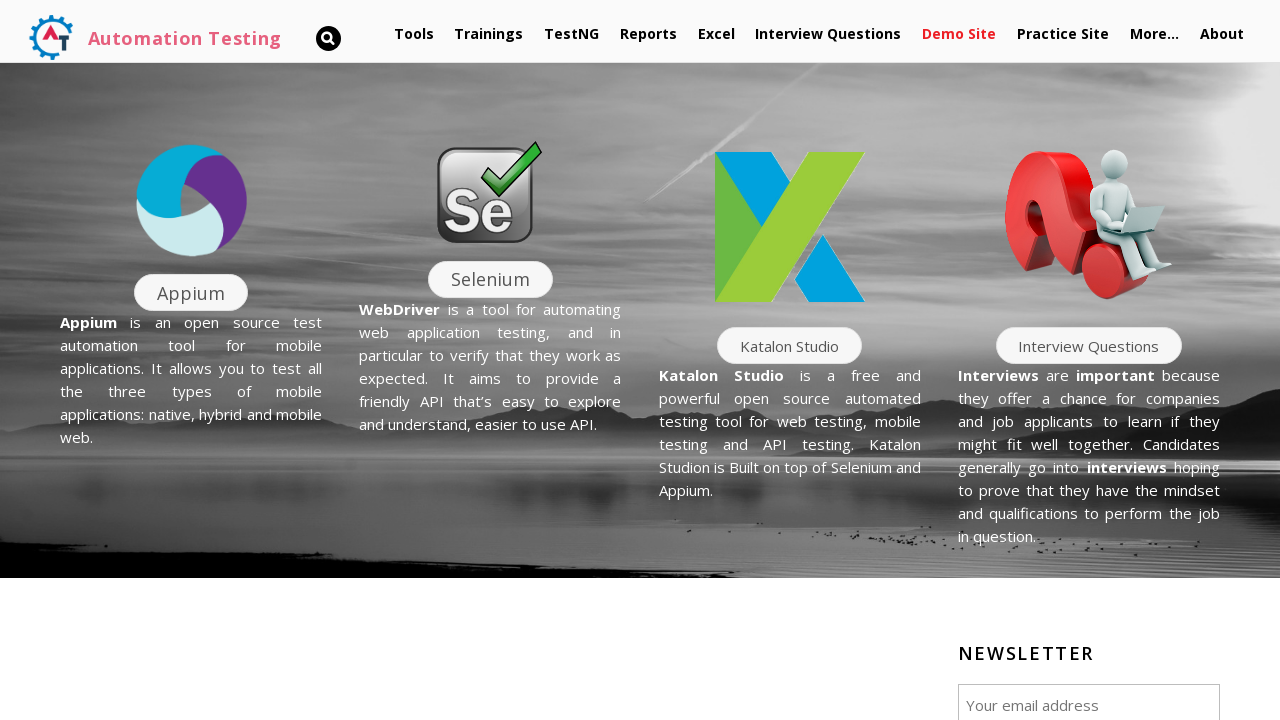

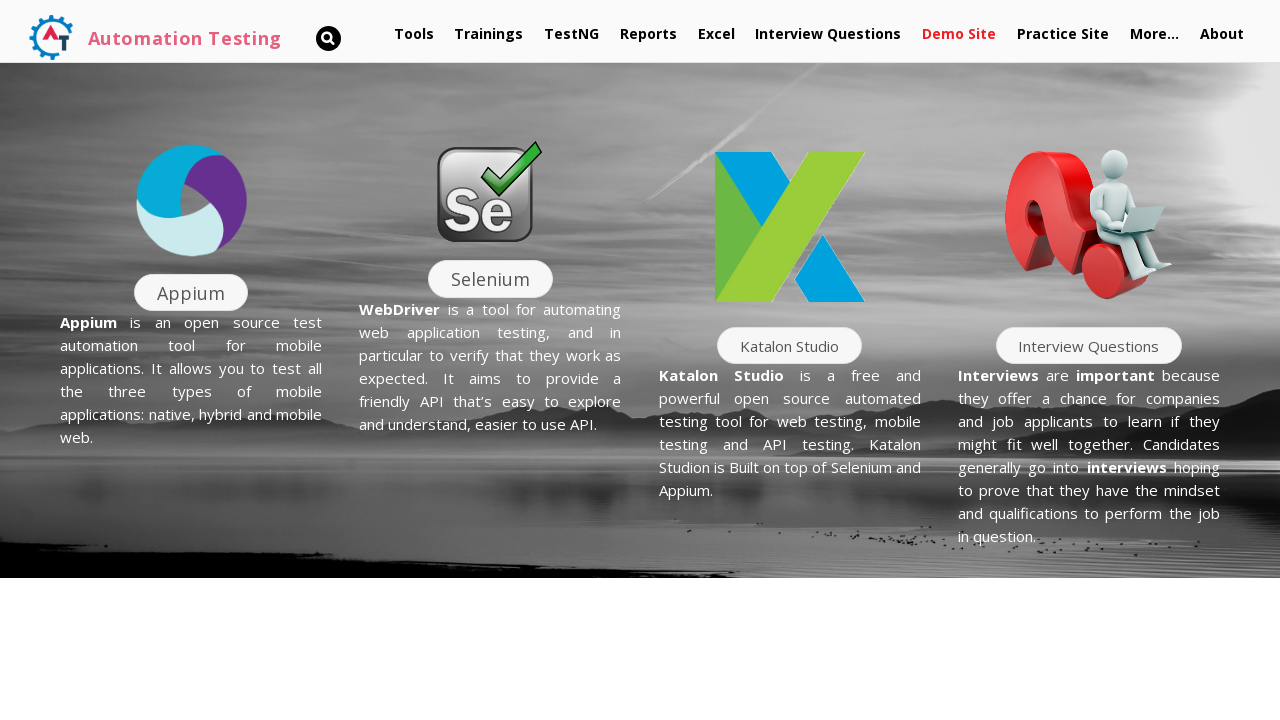